Tests that a todo item is removed when edited to an empty string

Starting URL: https://demo.playwright.dev/todomvc

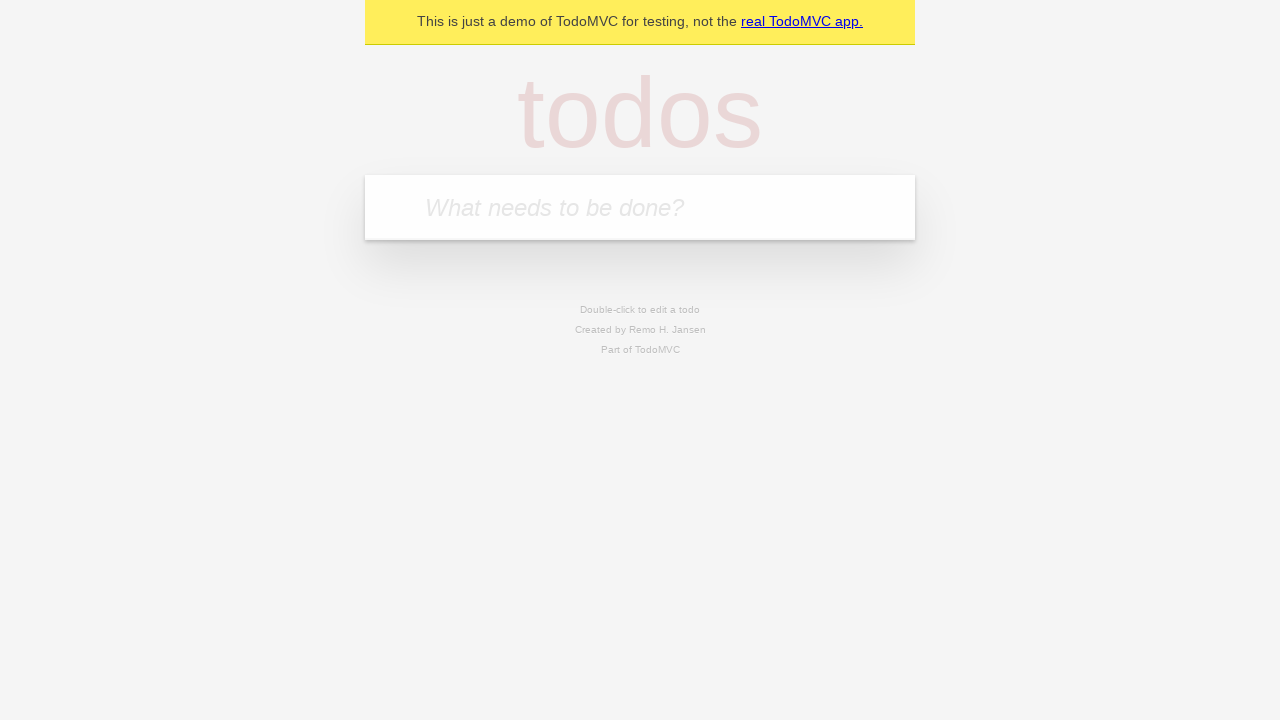

Filled input with 'buy some cheese' on internal:attr=[placeholder="What needs to be done?"i]
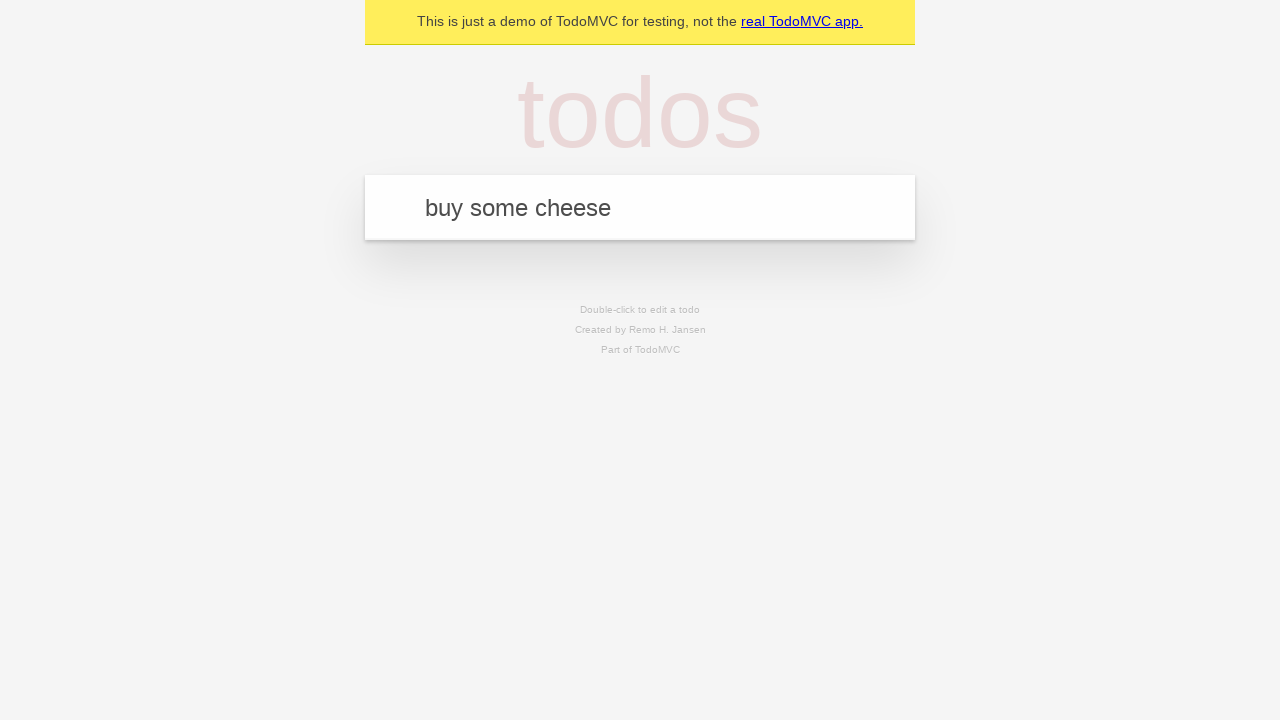

Pressed Enter to add first todo item on internal:attr=[placeholder="What needs to be done?"i]
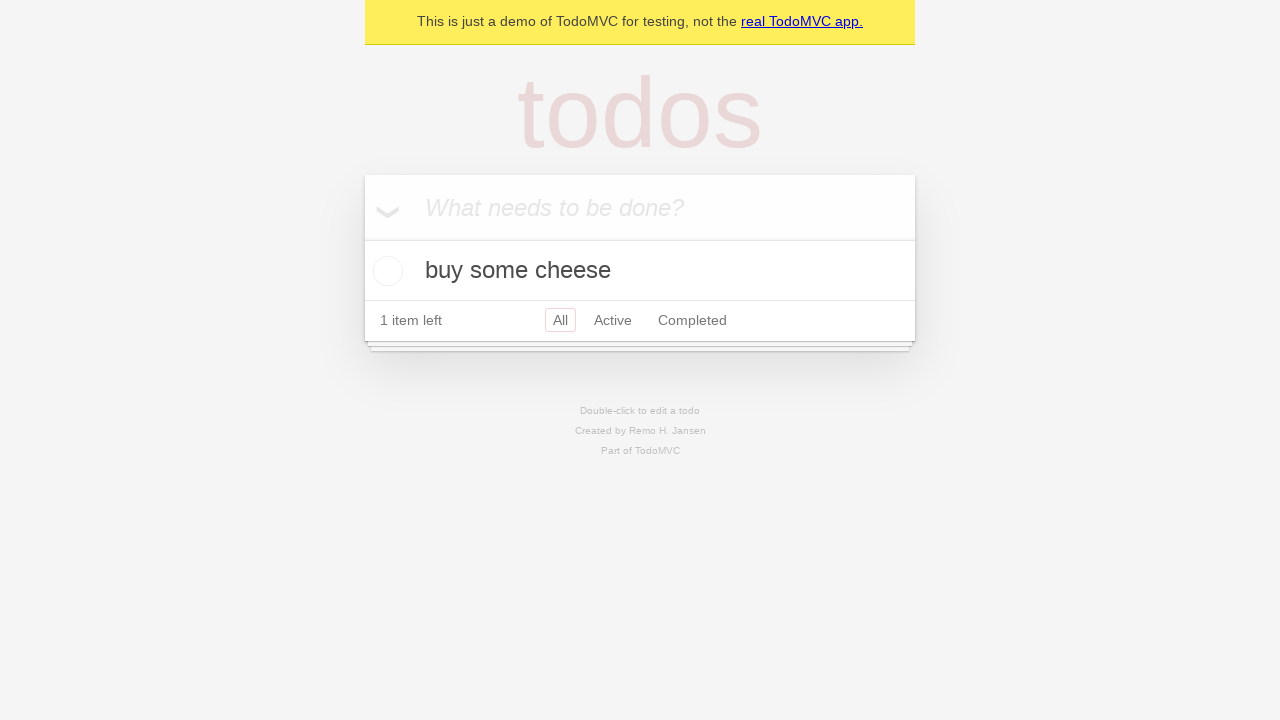

Filled input with 'feed the cat' on internal:attr=[placeholder="What needs to be done?"i]
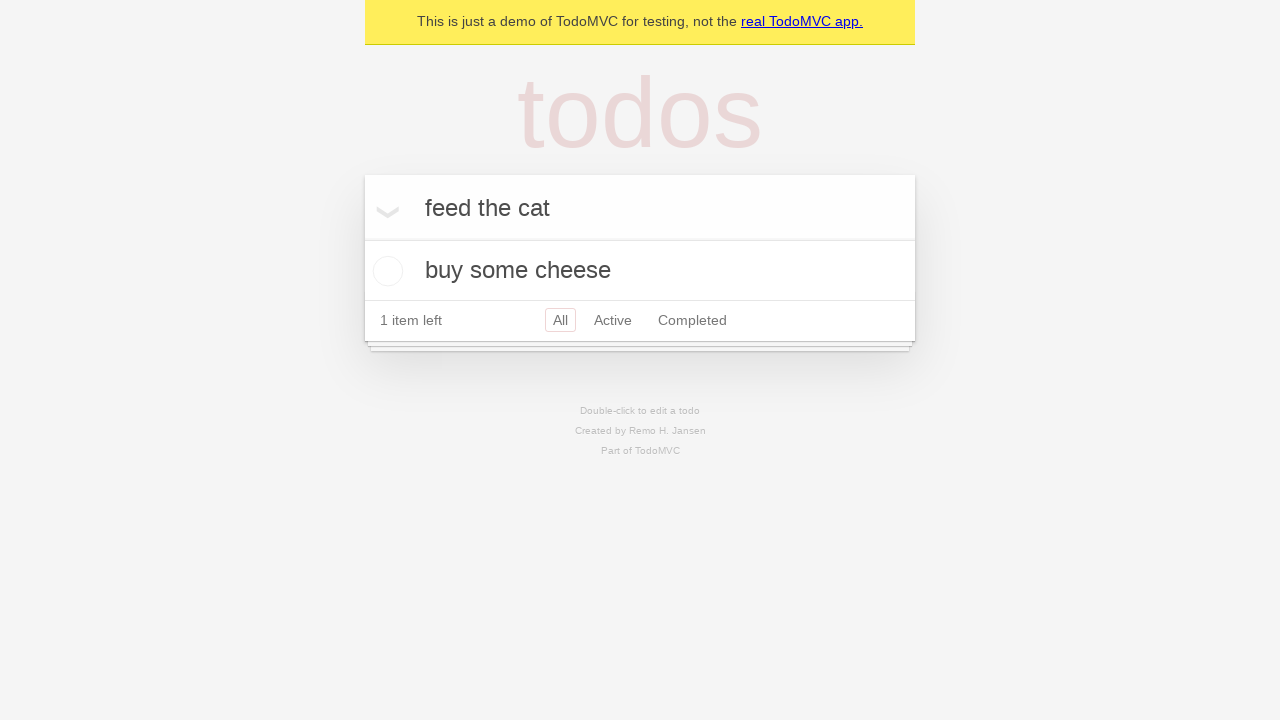

Pressed Enter to add second todo item on internal:attr=[placeholder="What needs to be done?"i]
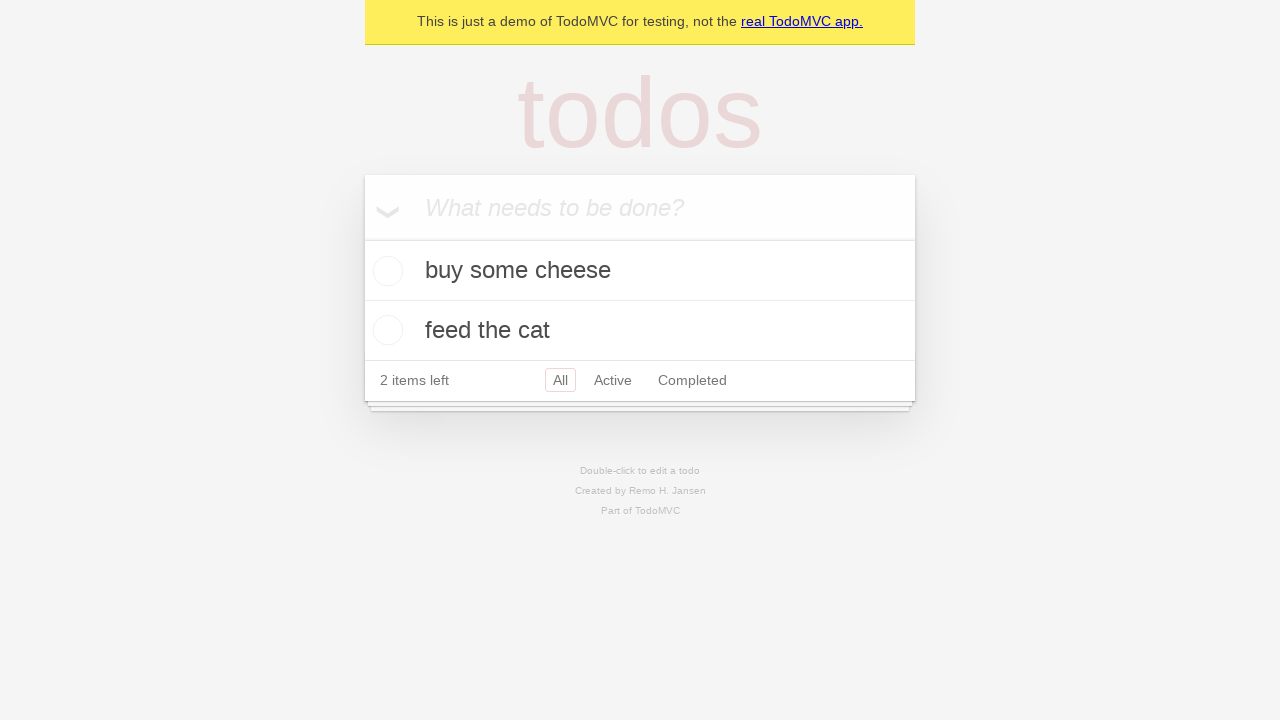

Filled input with 'book a doctors appointment' on internal:attr=[placeholder="What needs to be done?"i]
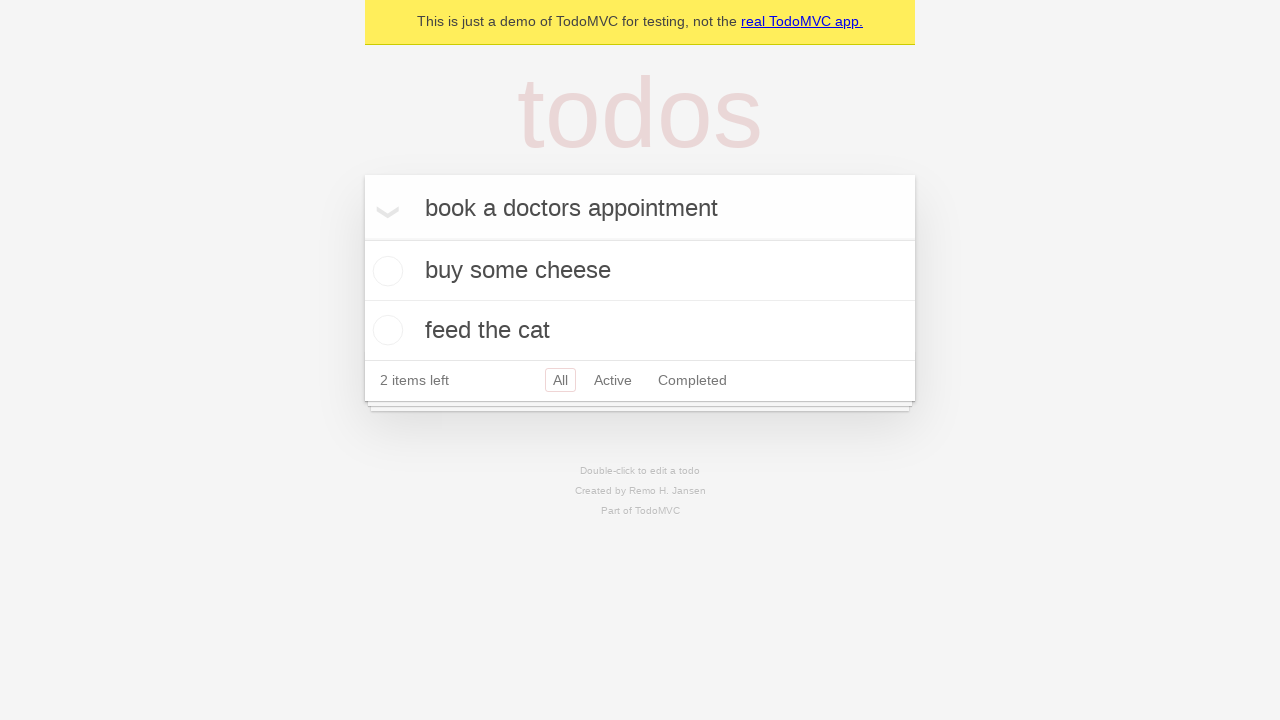

Pressed Enter to add third todo item on internal:attr=[placeholder="What needs to be done?"i]
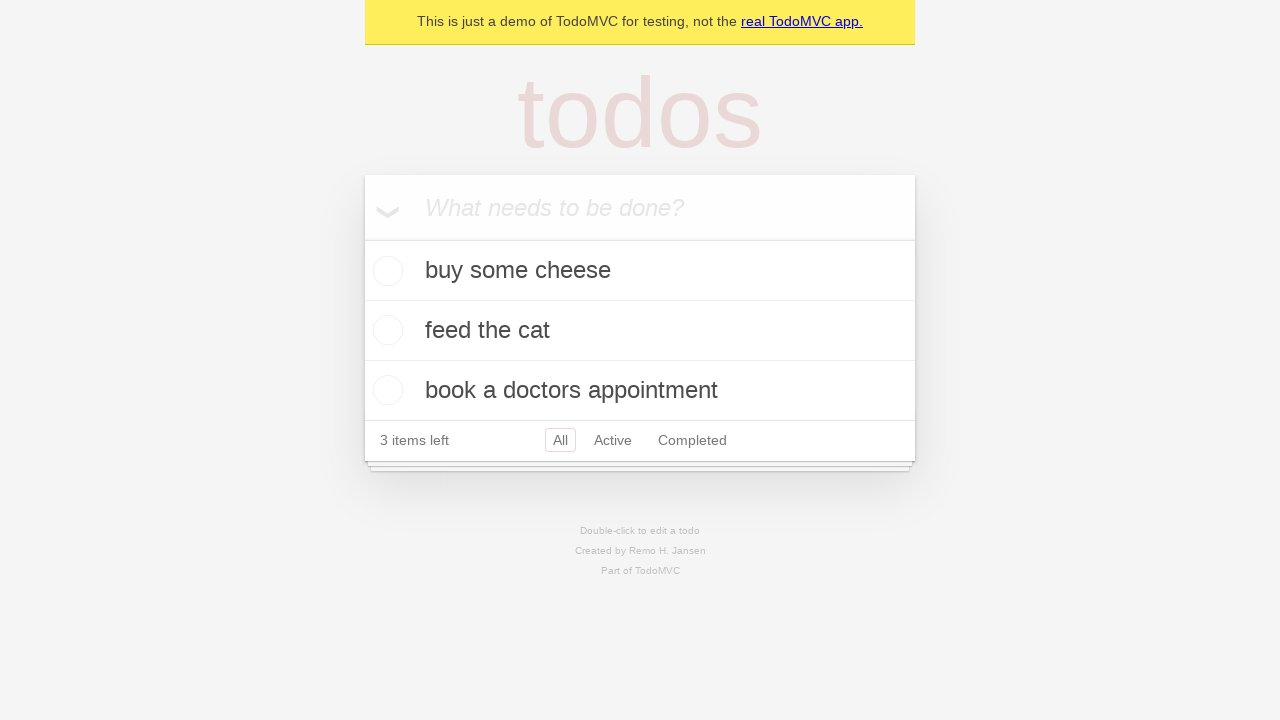

Double-clicked on second todo item to enter edit mode at (640, 331) on [data-testid='todo-item'] >> nth=1
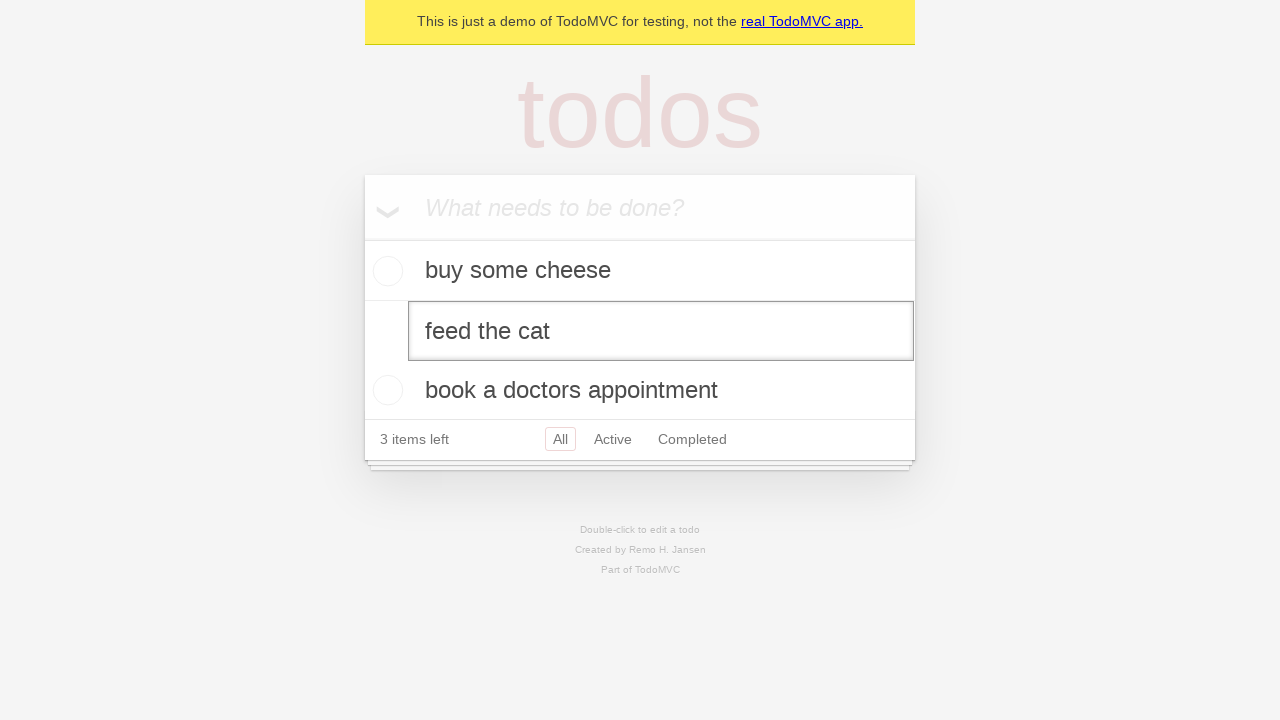

Cleared the todo text field to empty string on [data-testid='todo-item'] >> nth=1 >> internal:role=textbox[name="Edit"i]
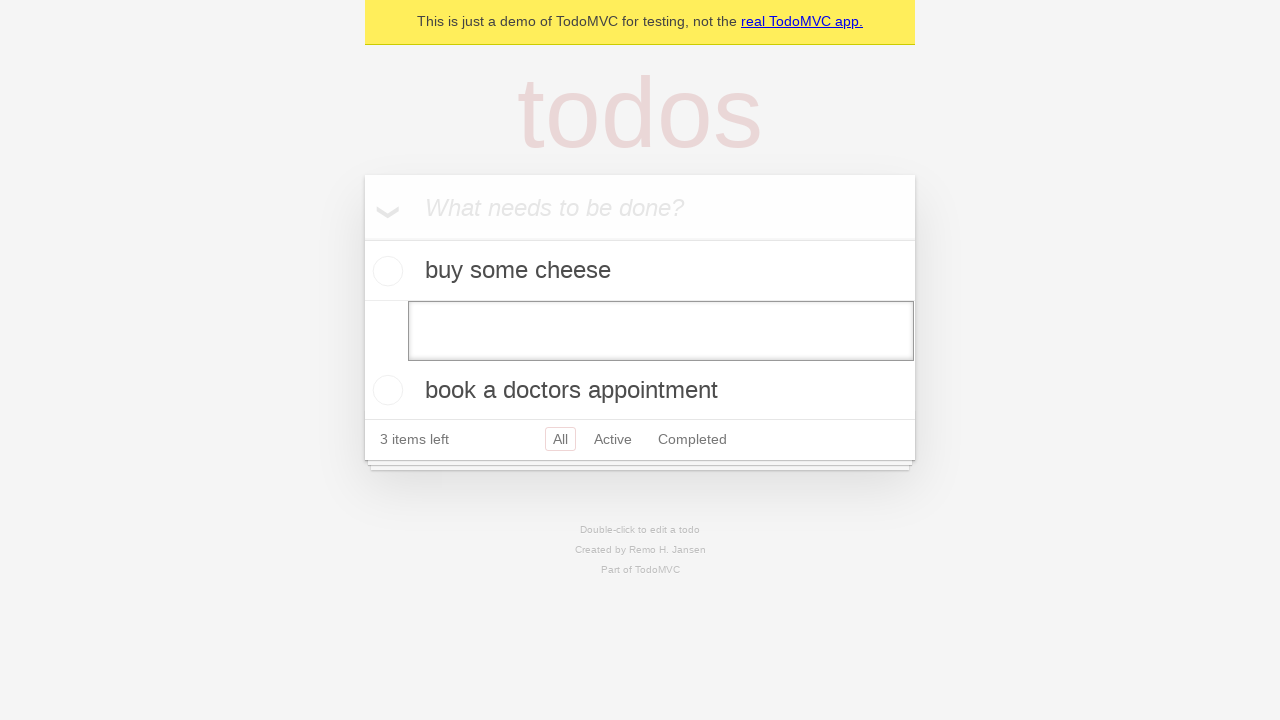

Pressed Enter to confirm removal of todo item with empty text on [data-testid='todo-item'] >> nth=1 >> internal:role=textbox[name="Edit"i]
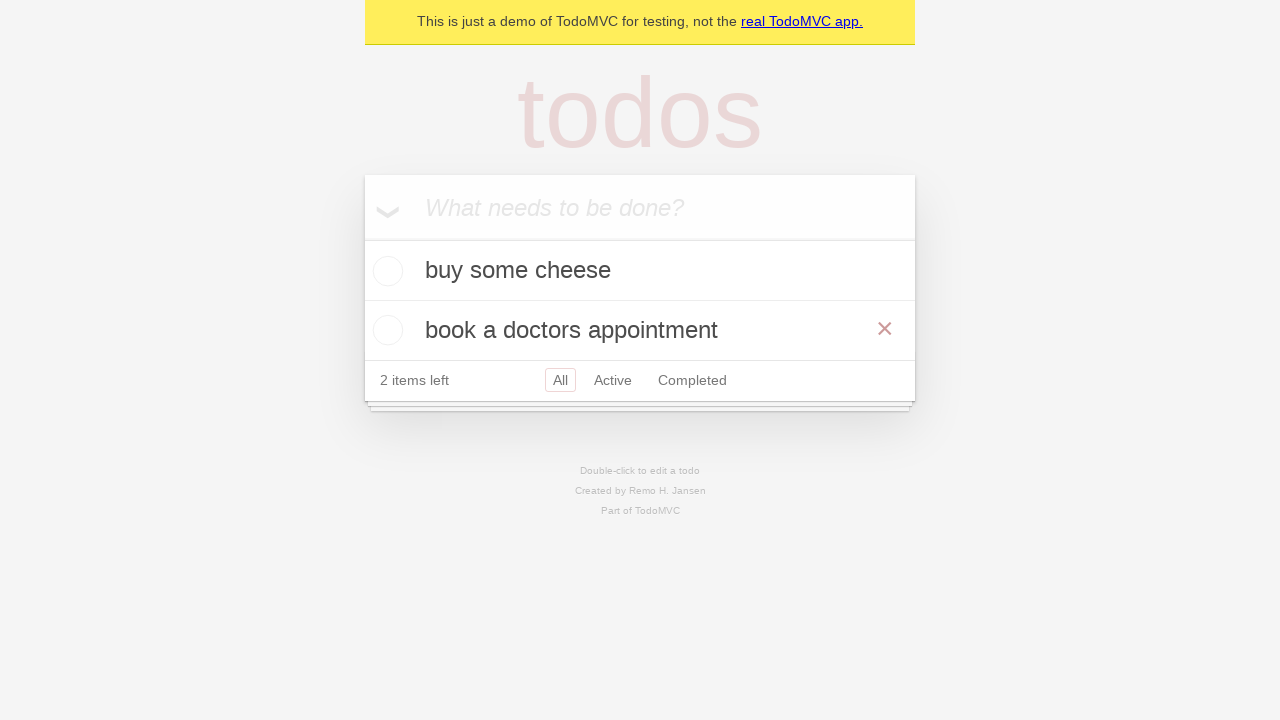

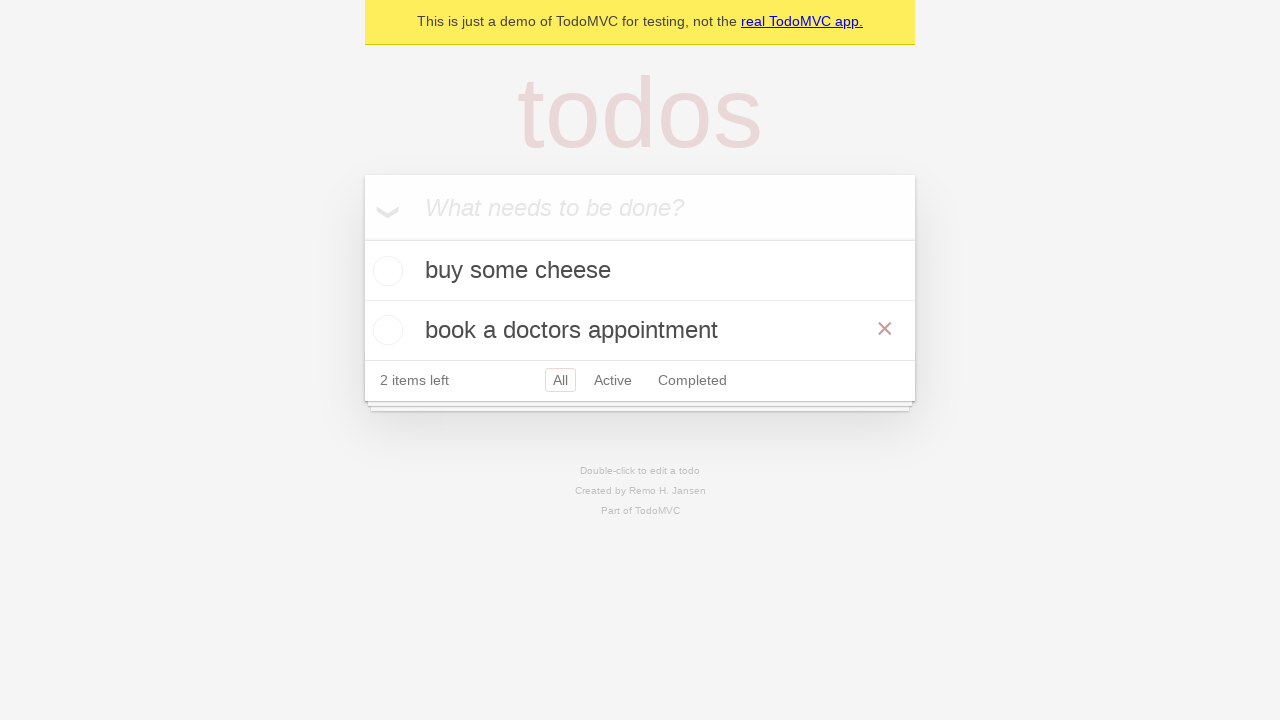